Navigates to VWO application homepage and waits for page load. The test has no further actions beyond navigation.

Starting URL: https://app.vwo.com

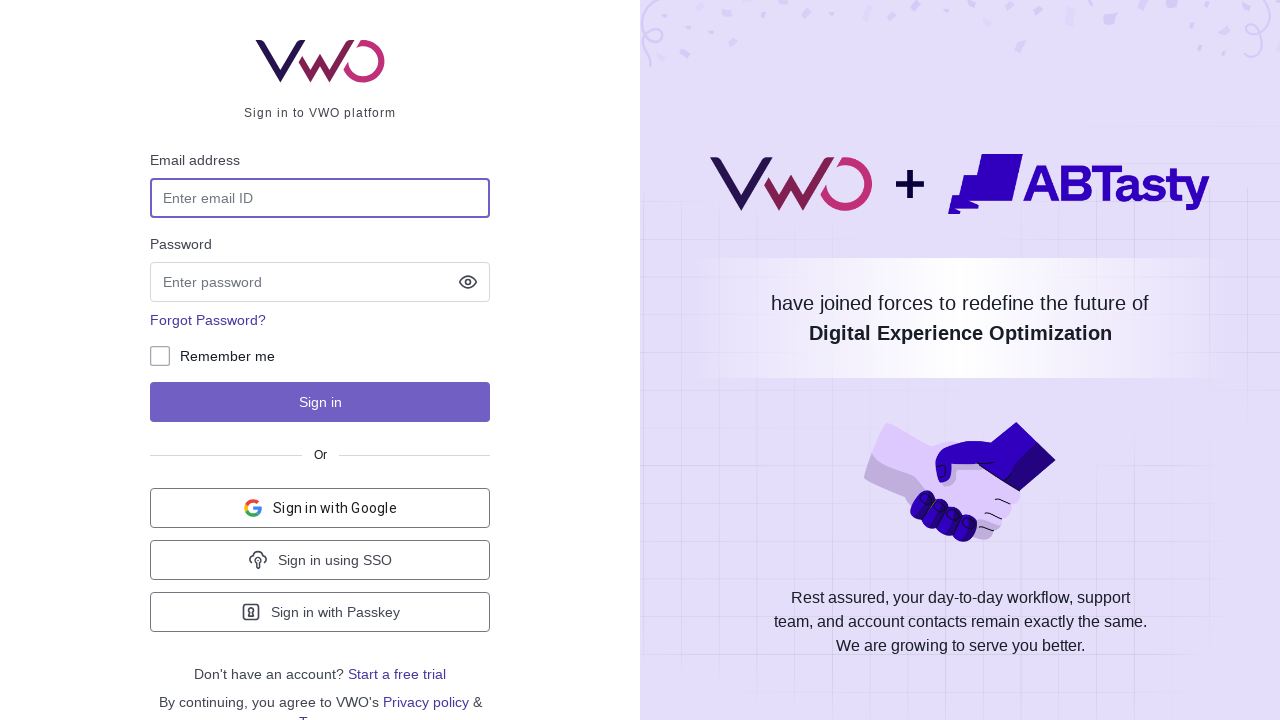

Navigated to VWO application homepage
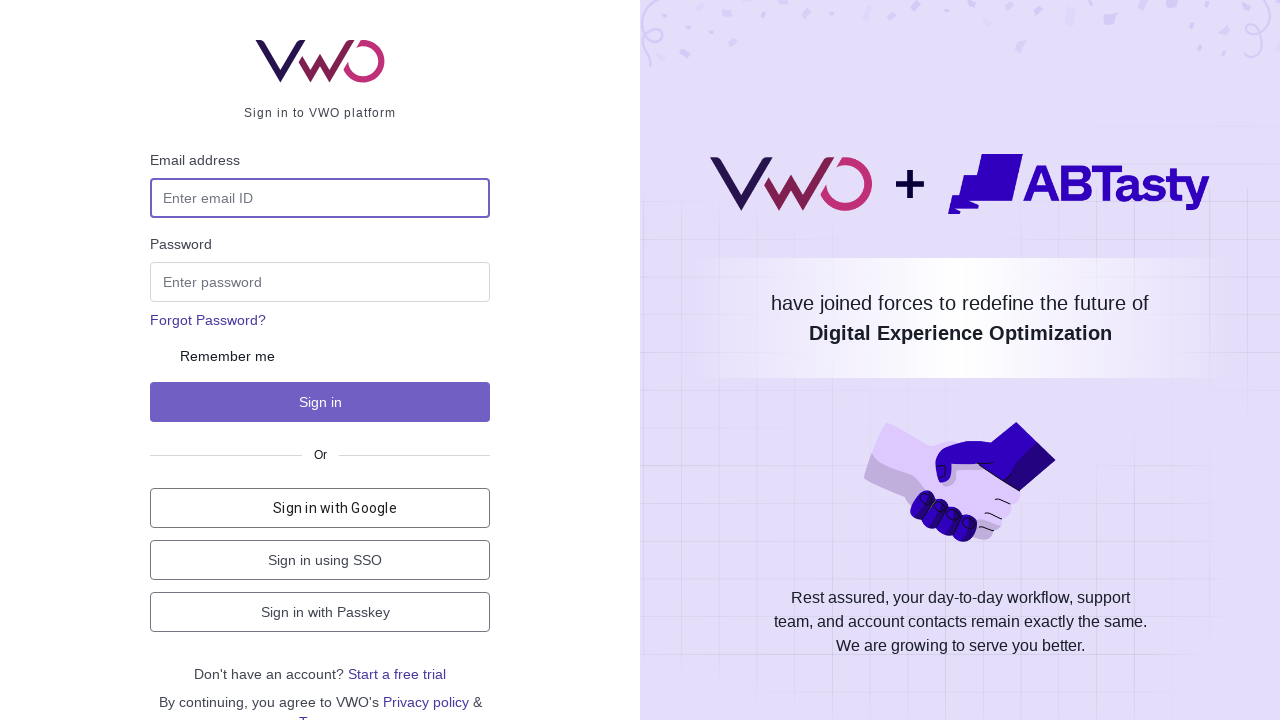

Page fully loaded (domcontentloaded event)
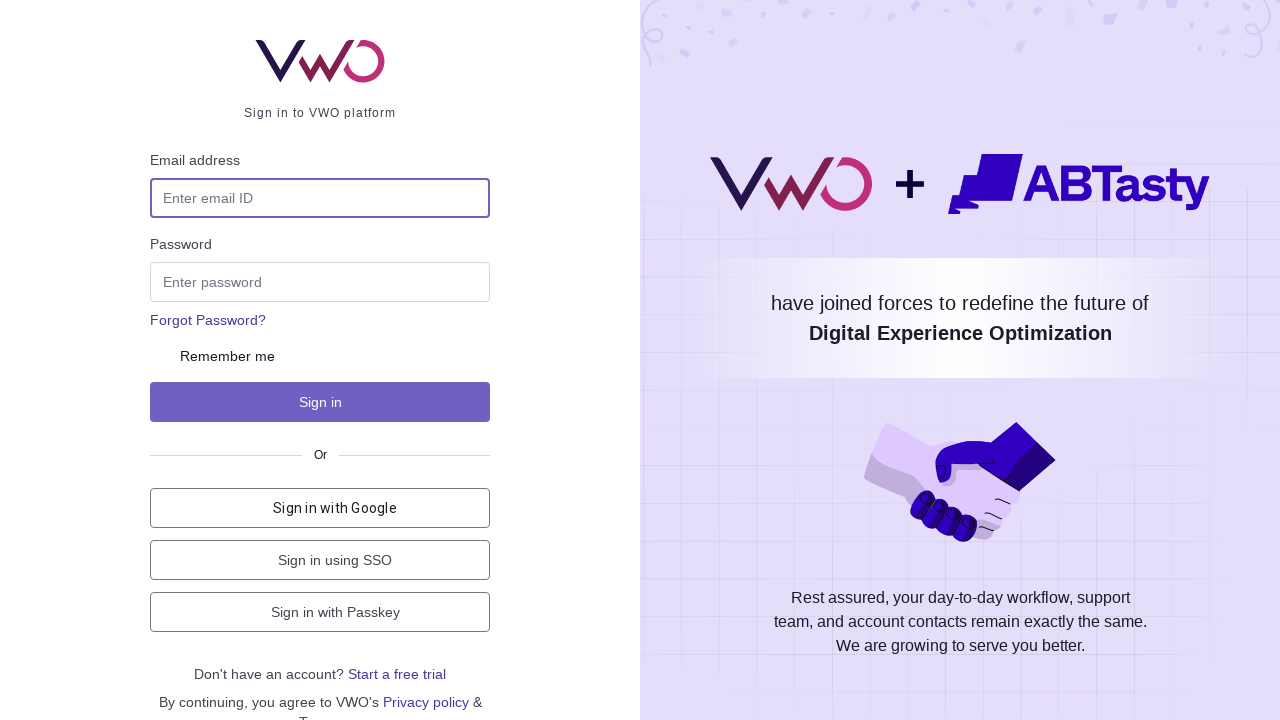

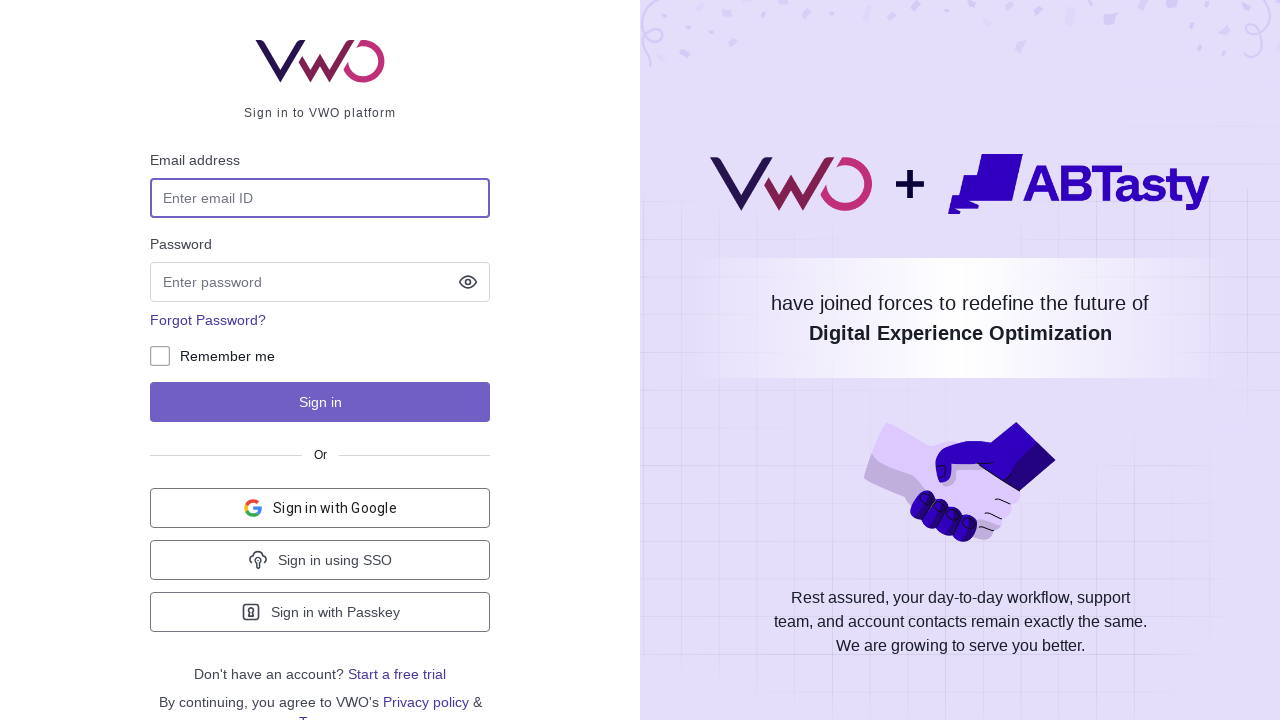